Tests that the complete all checkbox updates state when individual items are completed or cleared

Starting URL: https://demo.playwright.dev/todomvc

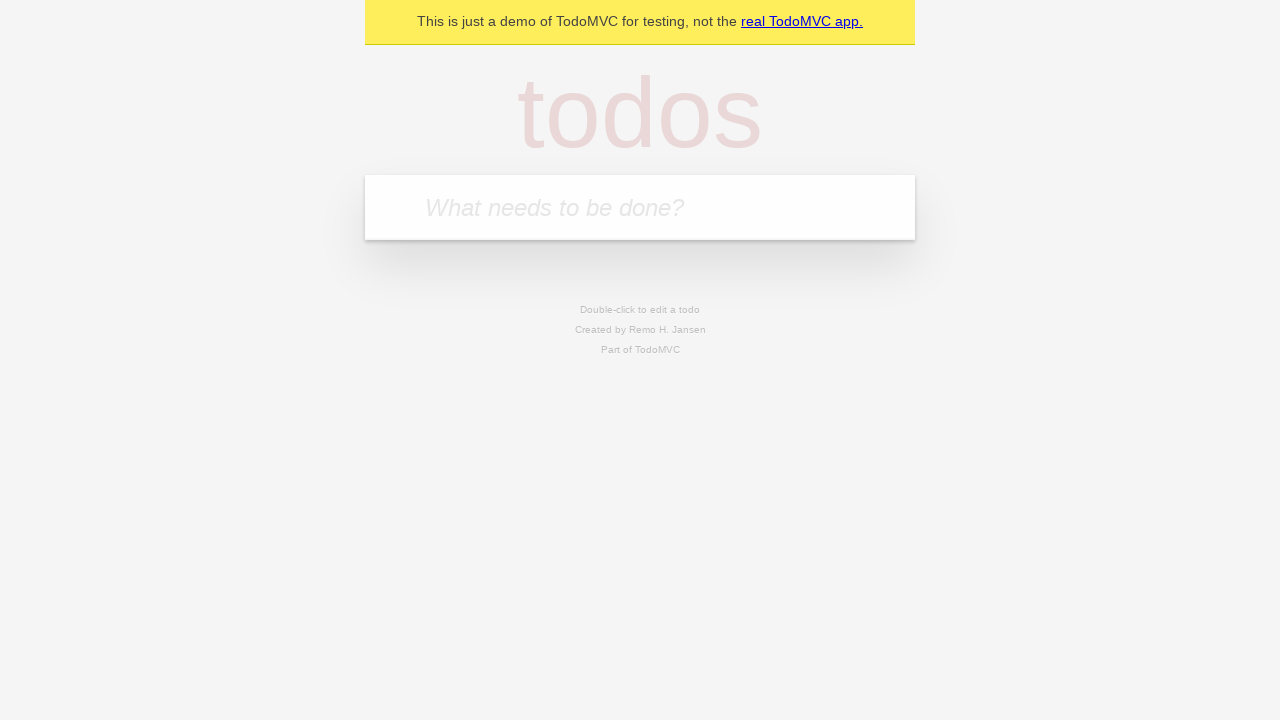

Filled todo input with 'buy some cheese' on internal:attr=[placeholder="What needs to be done?"i]
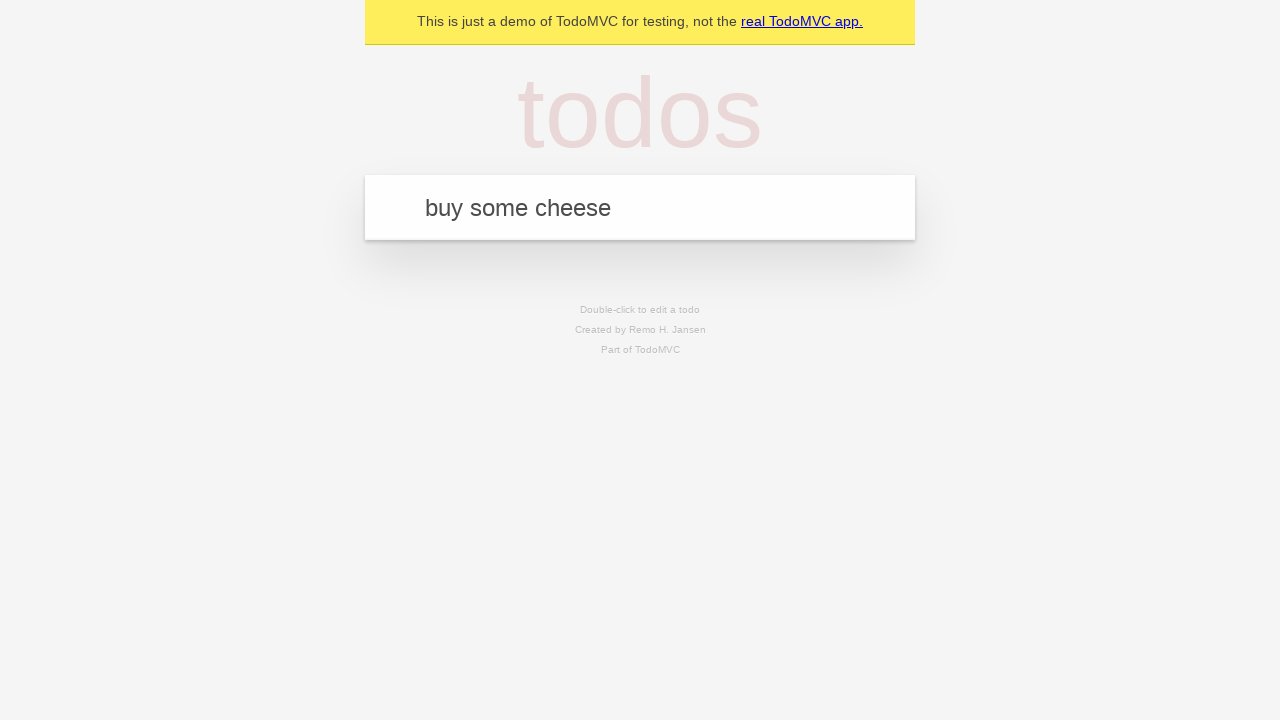

Pressed Enter to add first todo item on internal:attr=[placeholder="What needs to be done?"i]
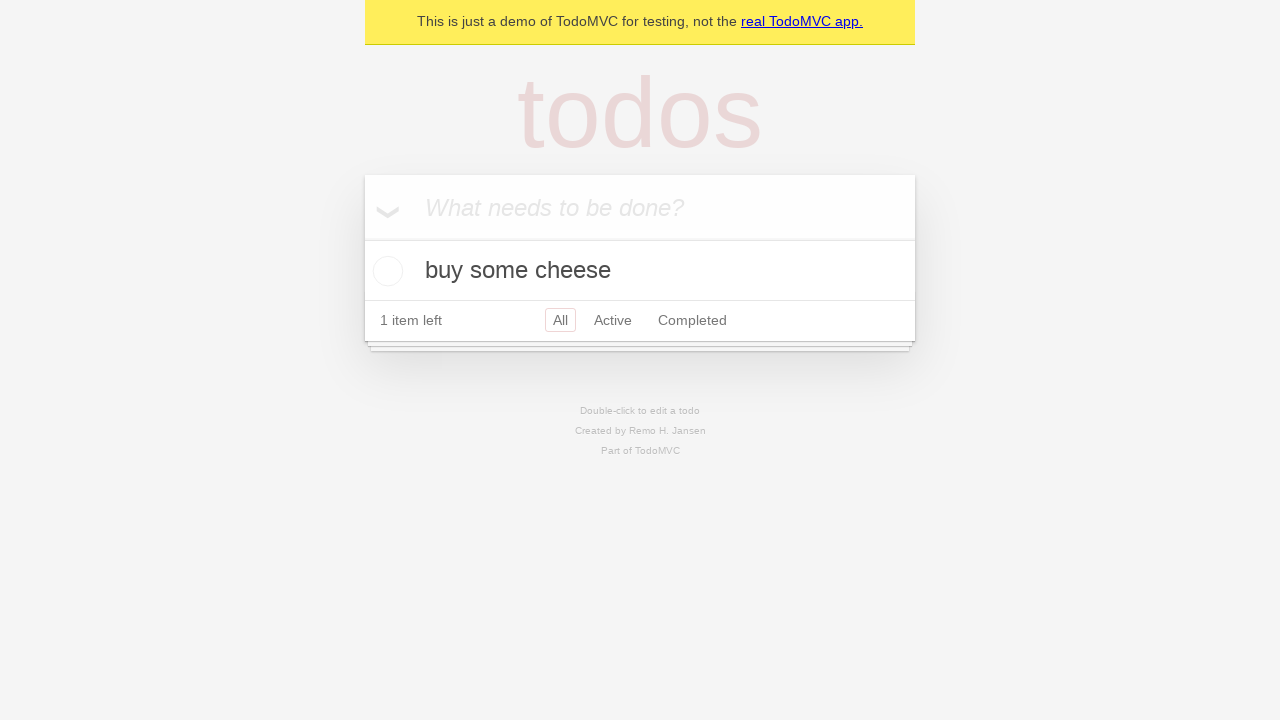

Filled todo input with 'feed the cat' on internal:attr=[placeholder="What needs to be done?"i]
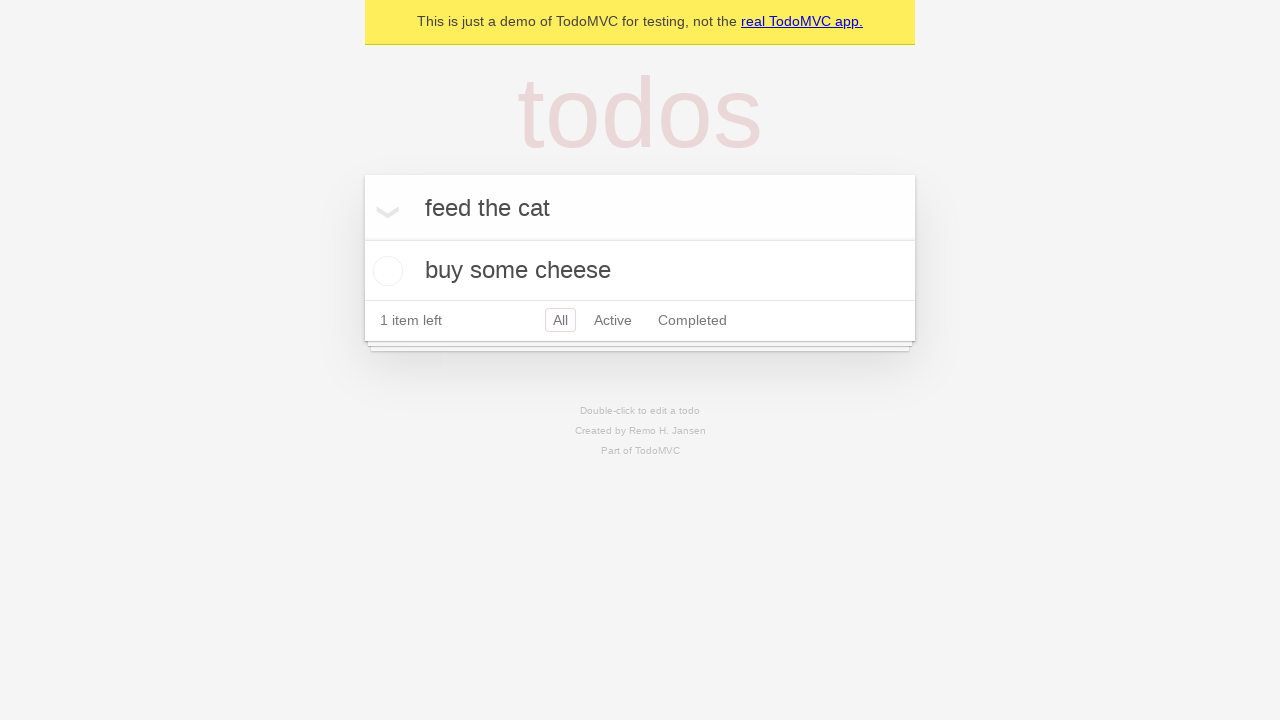

Pressed Enter to add second todo item on internal:attr=[placeholder="What needs to be done?"i]
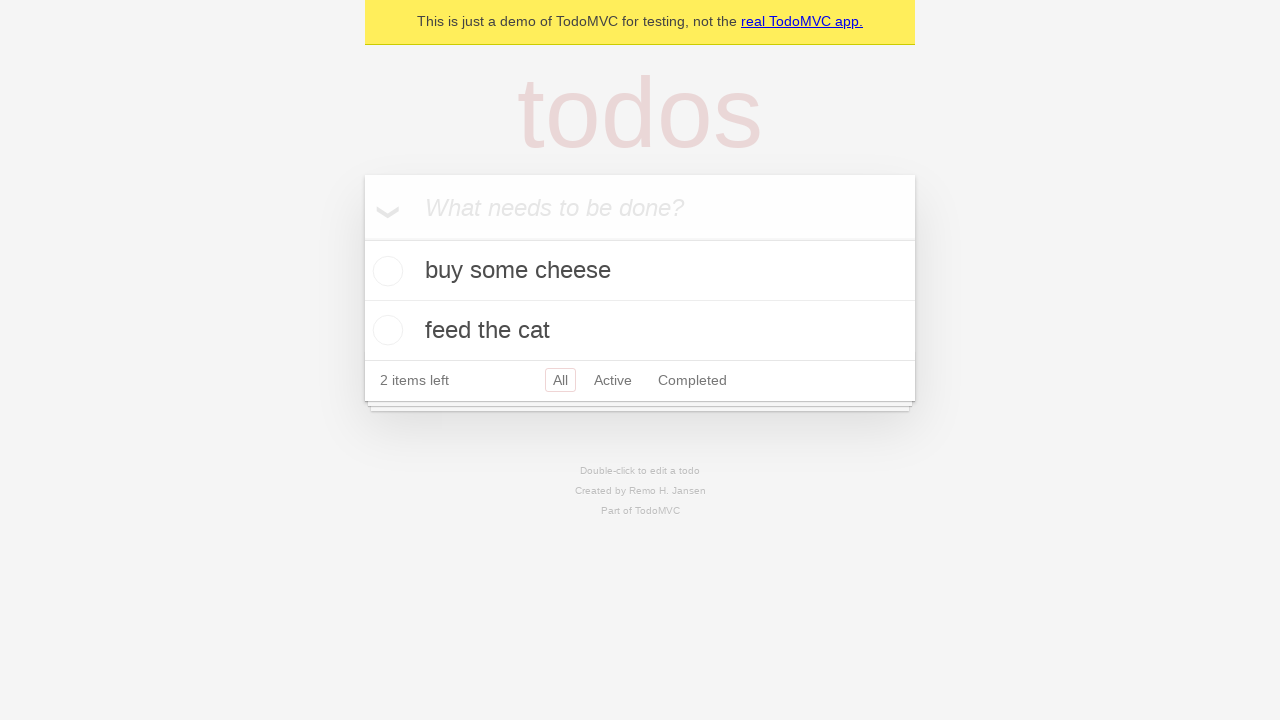

Filled todo input with 'book a doctors appointment' on internal:attr=[placeholder="What needs to be done?"i]
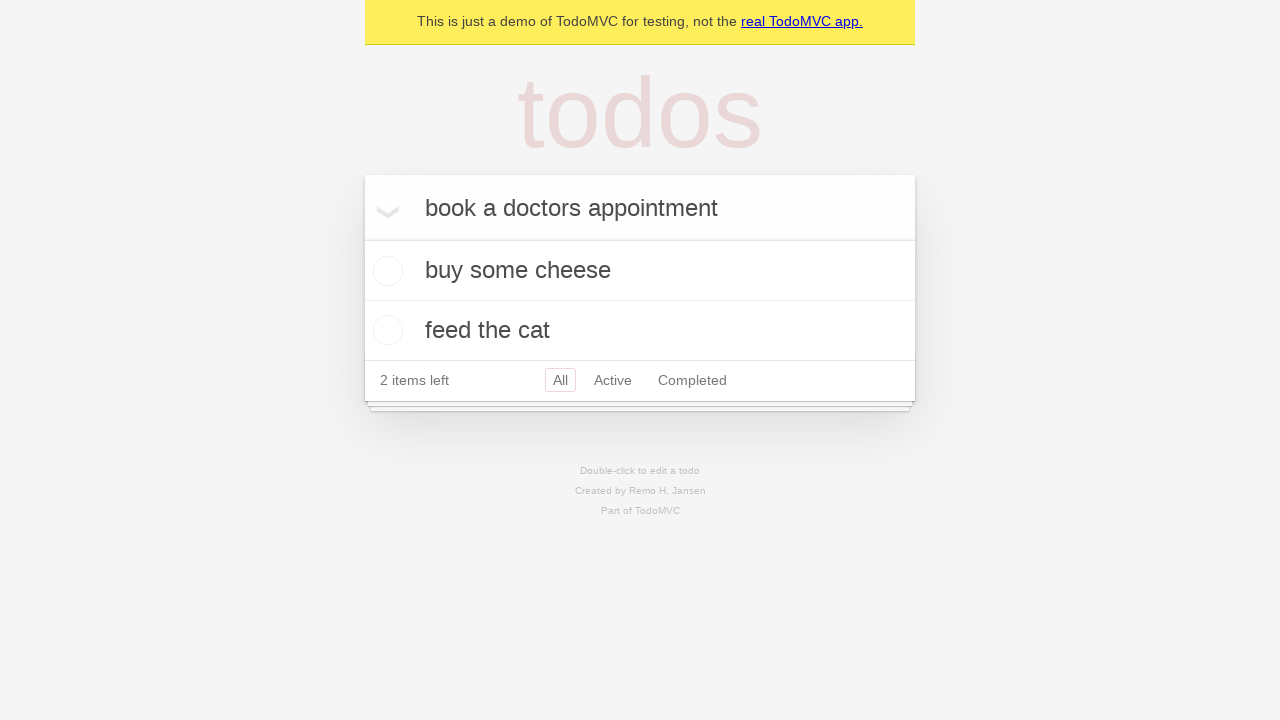

Pressed Enter to add third todo item on internal:attr=[placeholder="What needs to be done?"i]
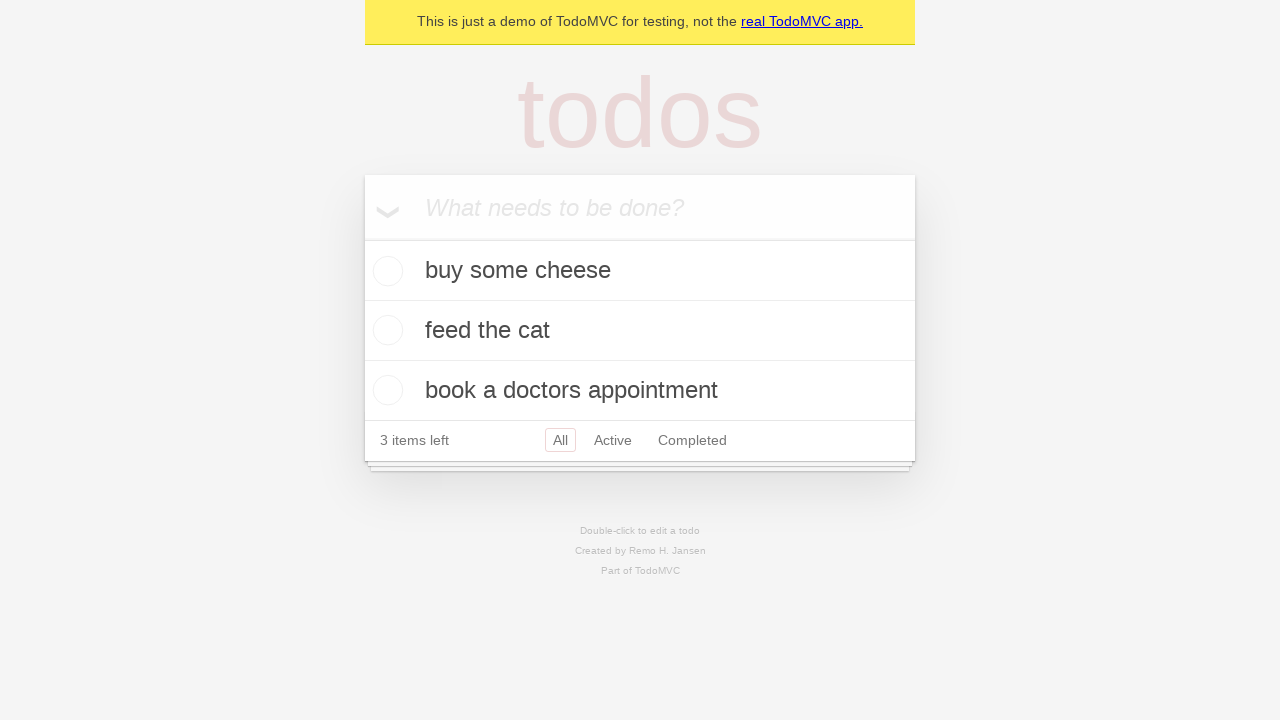

Verified all 3 todo items are loaded in the DOM
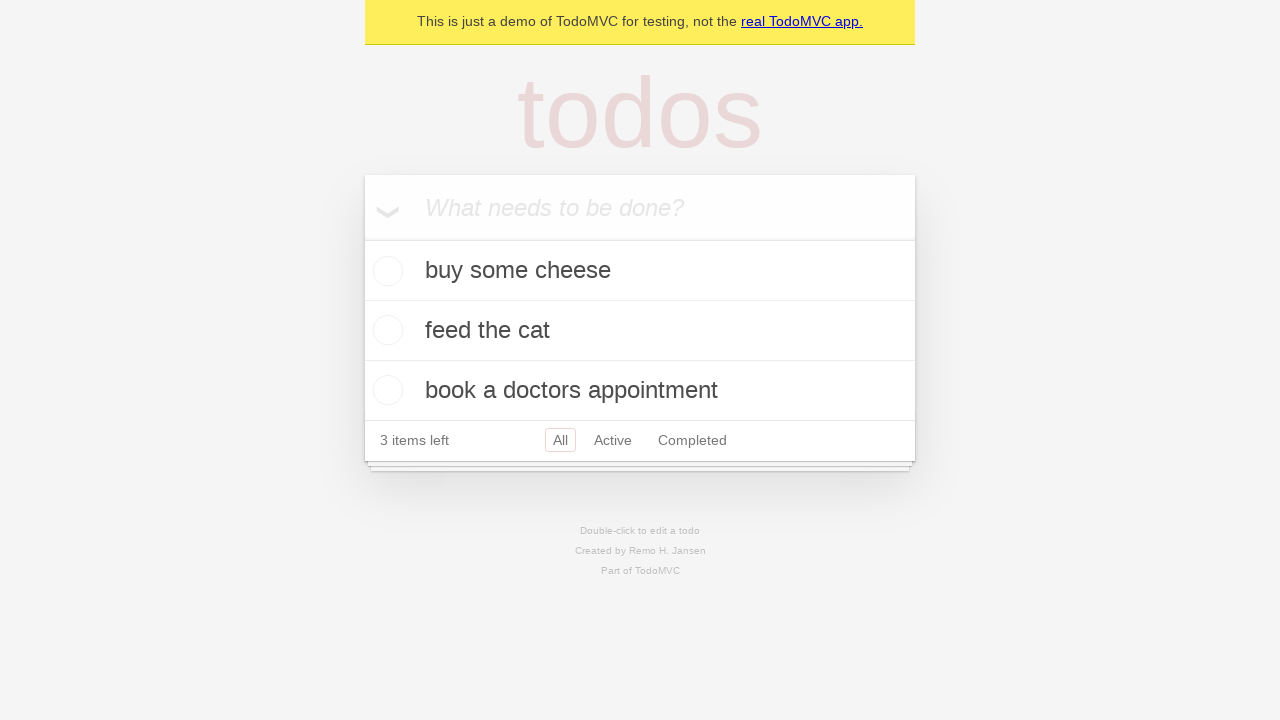

Clicked 'Mark all as complete' checkbox to complete all items at (362, 238) on internal:label="Mark all as complete"i
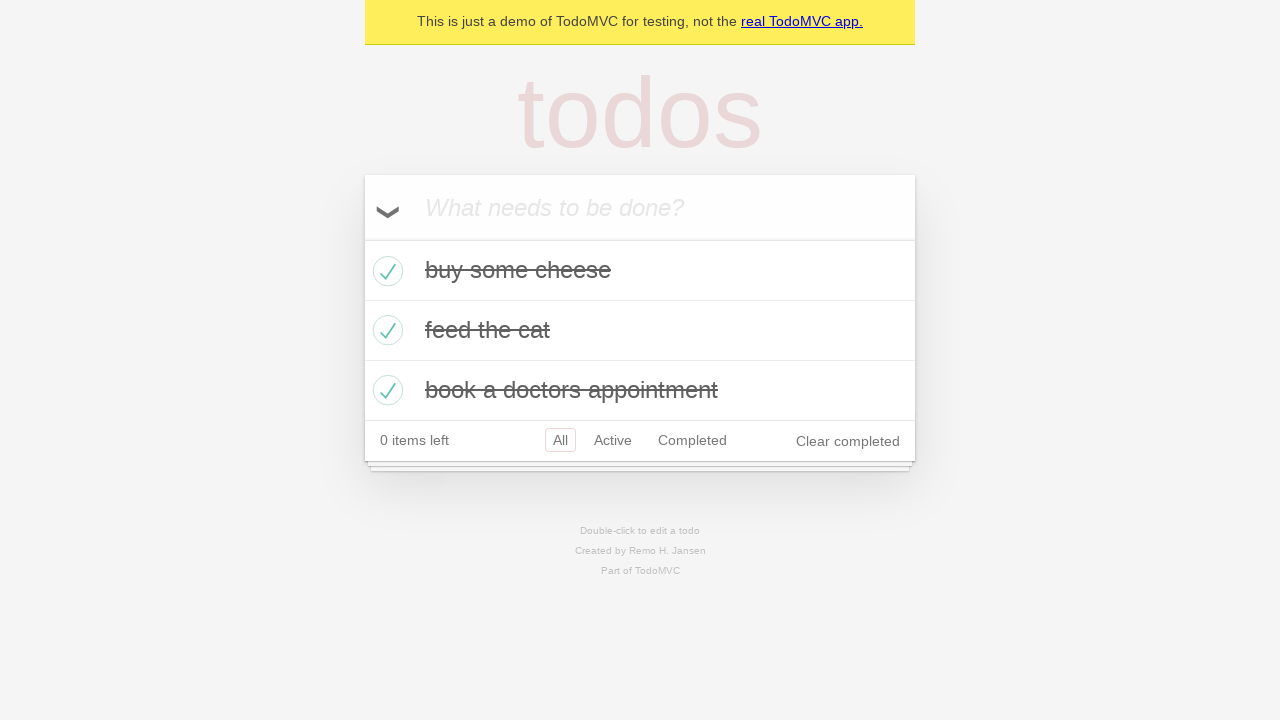

Unchecked the first todo item to mark it as incomplete at (385, 271) on internal:testid=[data-testid="todo-item"s] >> nth=0 >> internal:role=checkbox
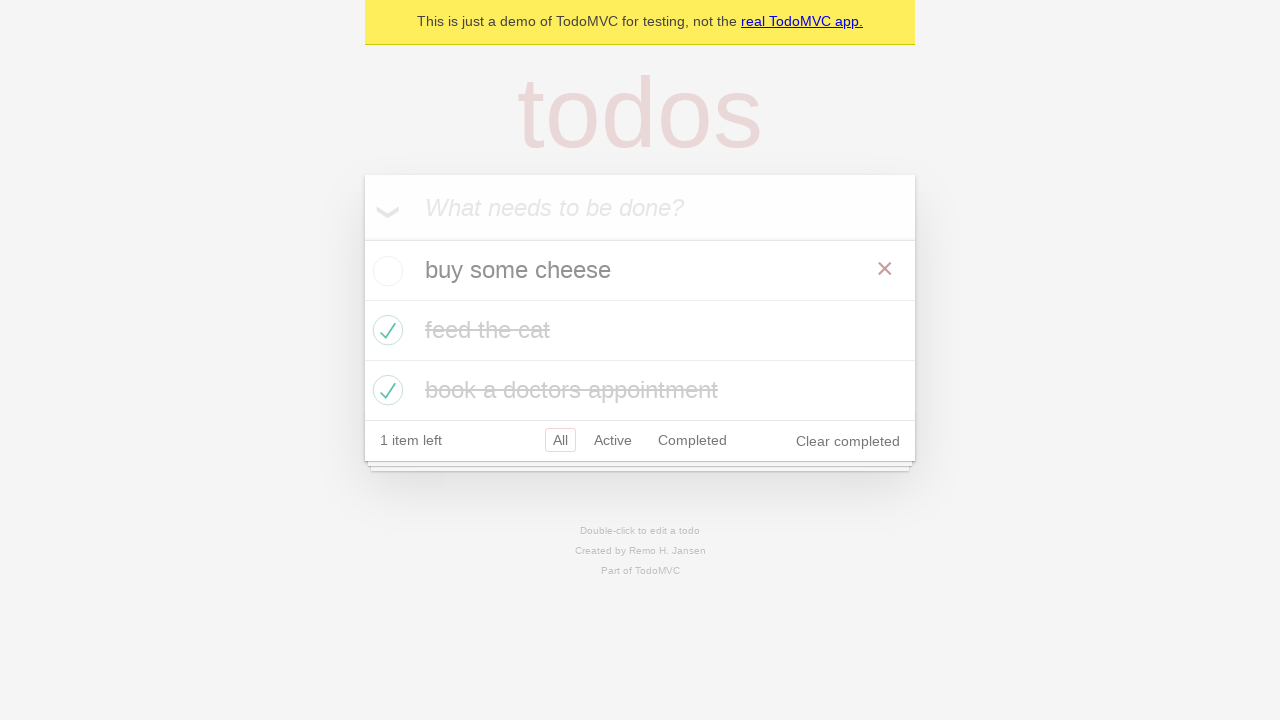

Checked the first todo item again to mark it as complete at (385, 271) on internal:testid=[data-testid="todo-item"s] >> nth=0 >> internal:role=checkbox
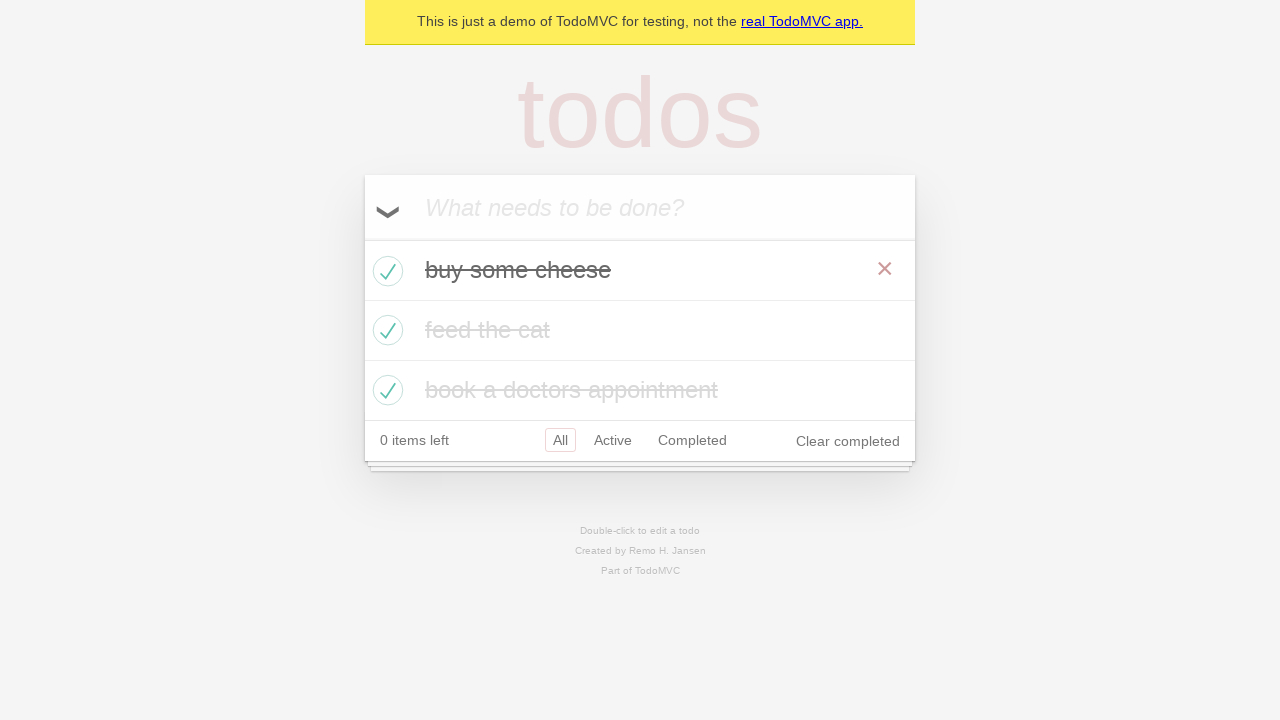

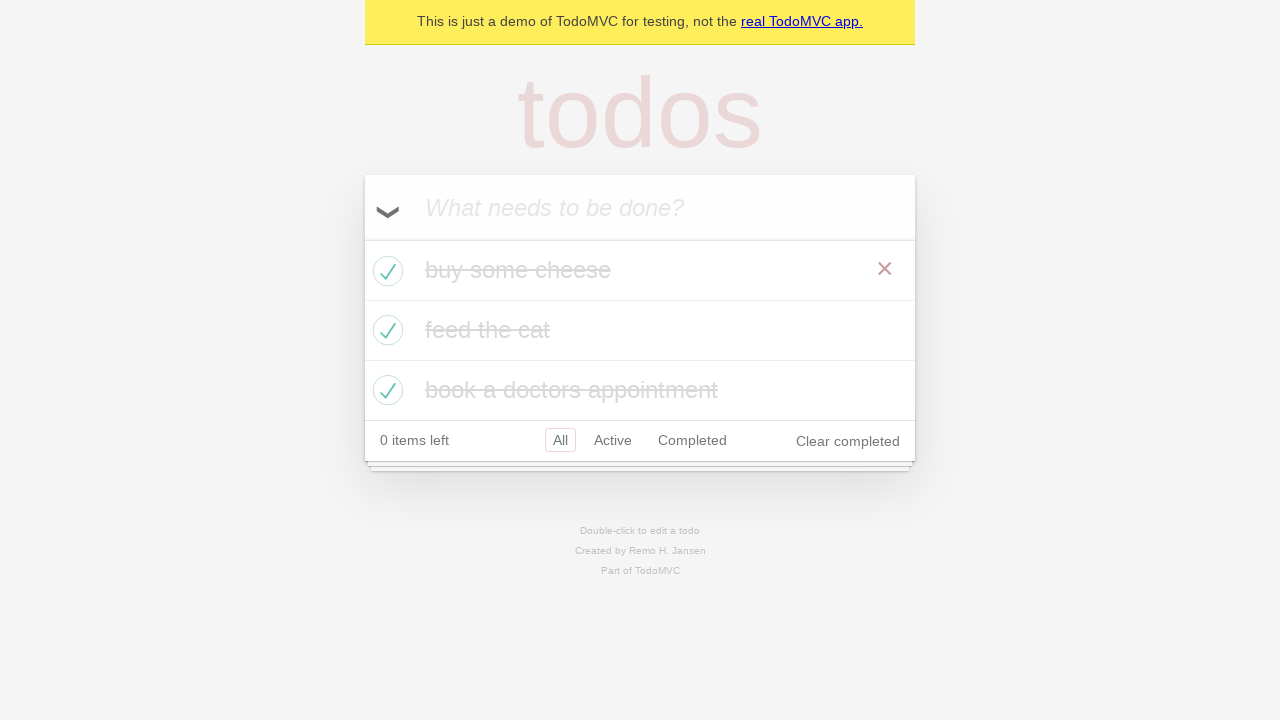